Tests navigation by clicking the "Get started" link and verifying the URL changes to the intro page

Starting URL: https://playwright.dev/

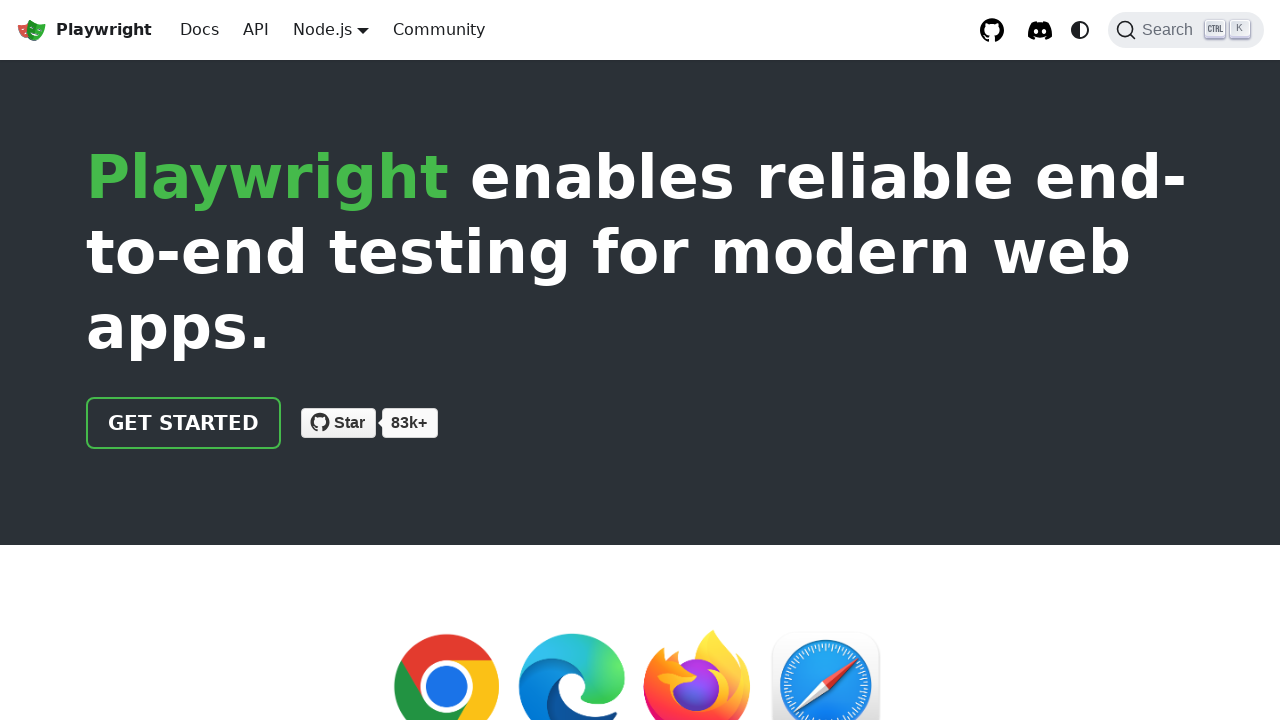

Clicked the 'Get started' link at (184, 423) on internal:role=link[name="Get started"i]
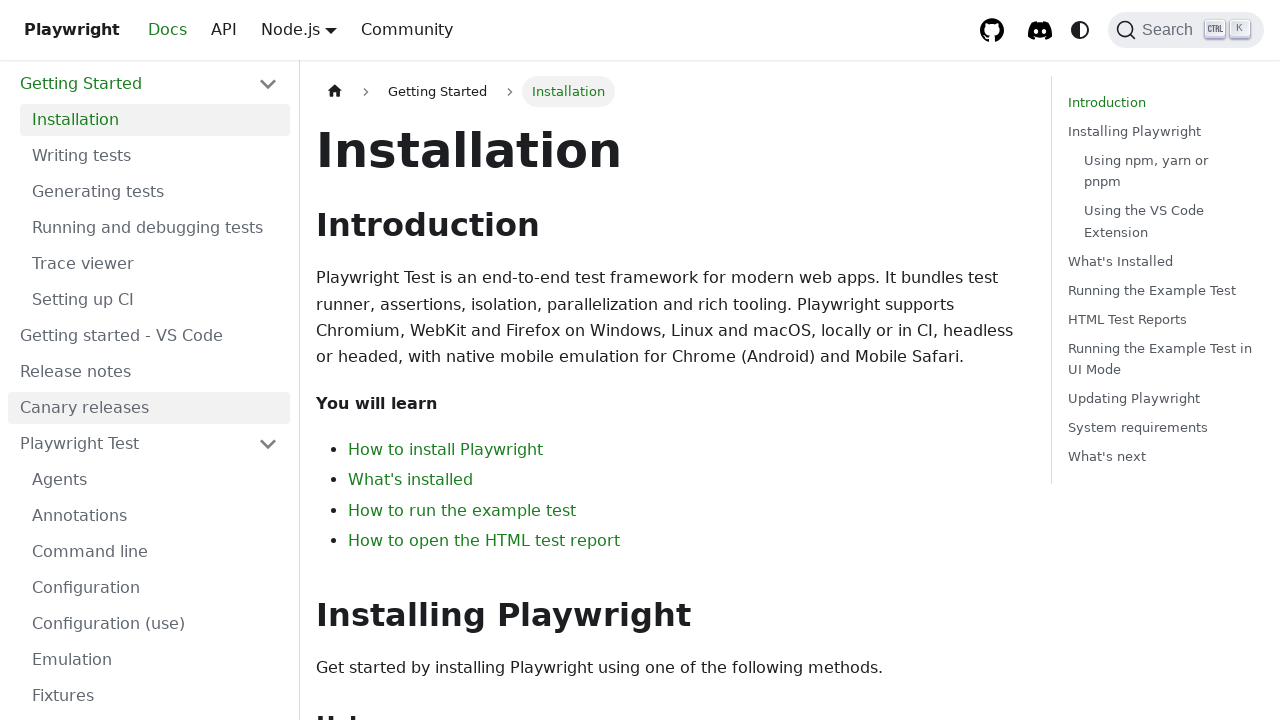

Successfully navigated to intro page - URL contains '/intro'
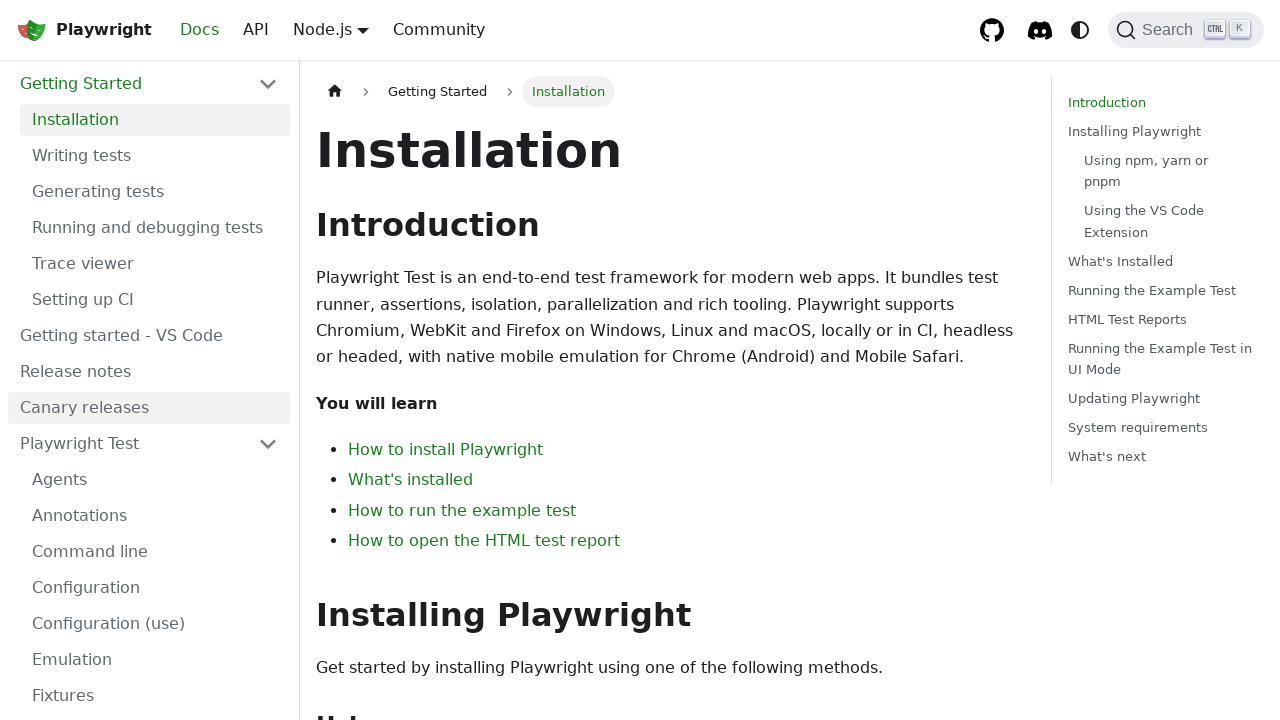

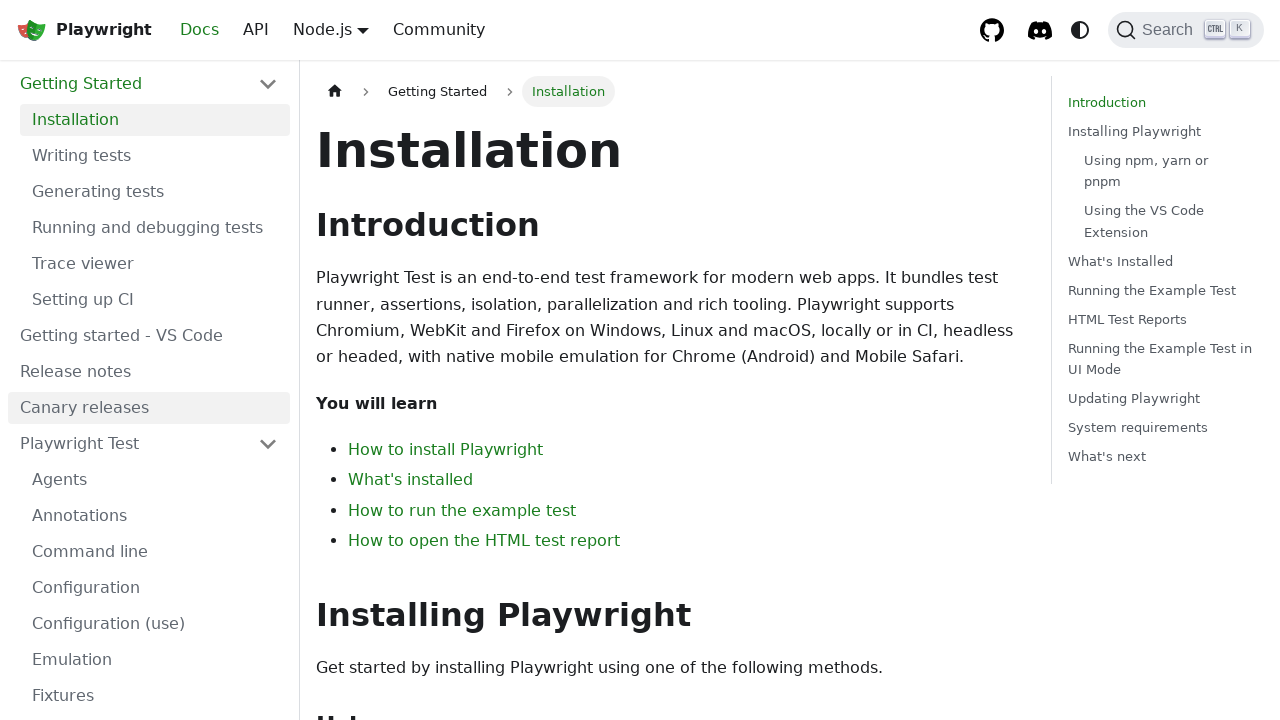